Tests UI form elements on a practice page by selecting a dropdown option, clicking radio buttons, and checking/unchecking a checkbox

Starting URL: https://rahulshettyacademy.com/loginpagePractise/

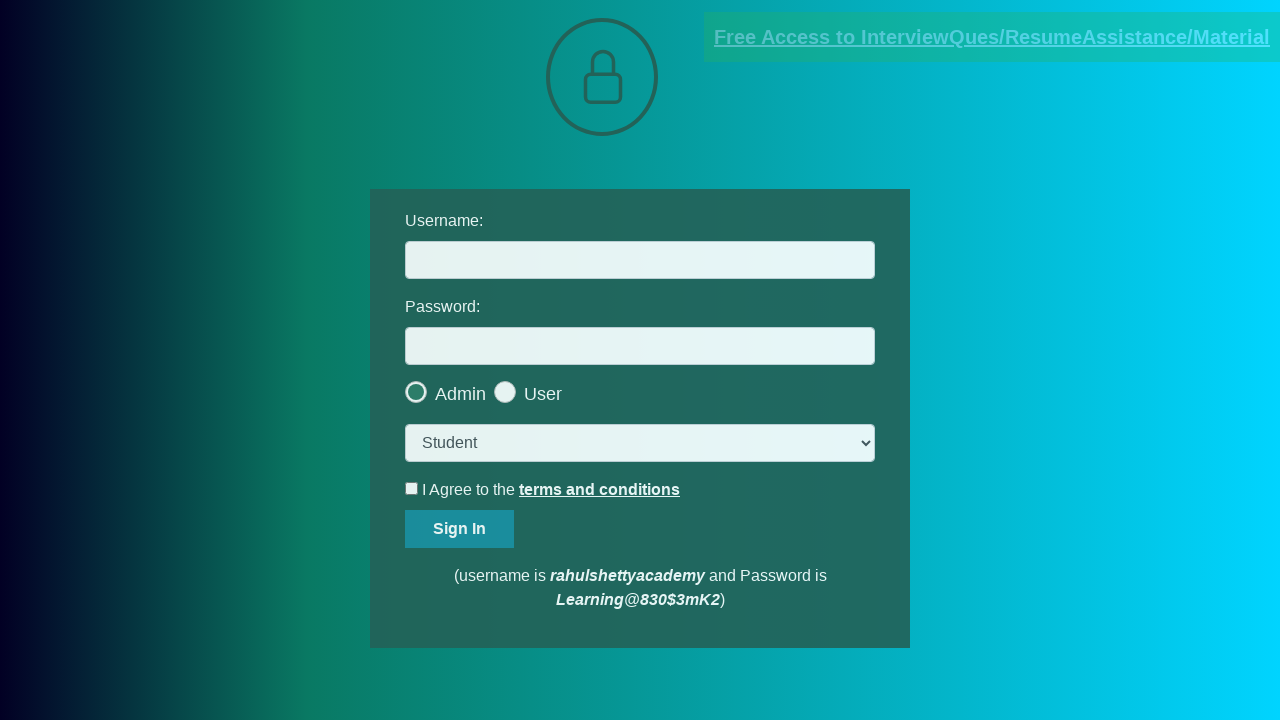

Filled username field with 'practiceuser' on #username
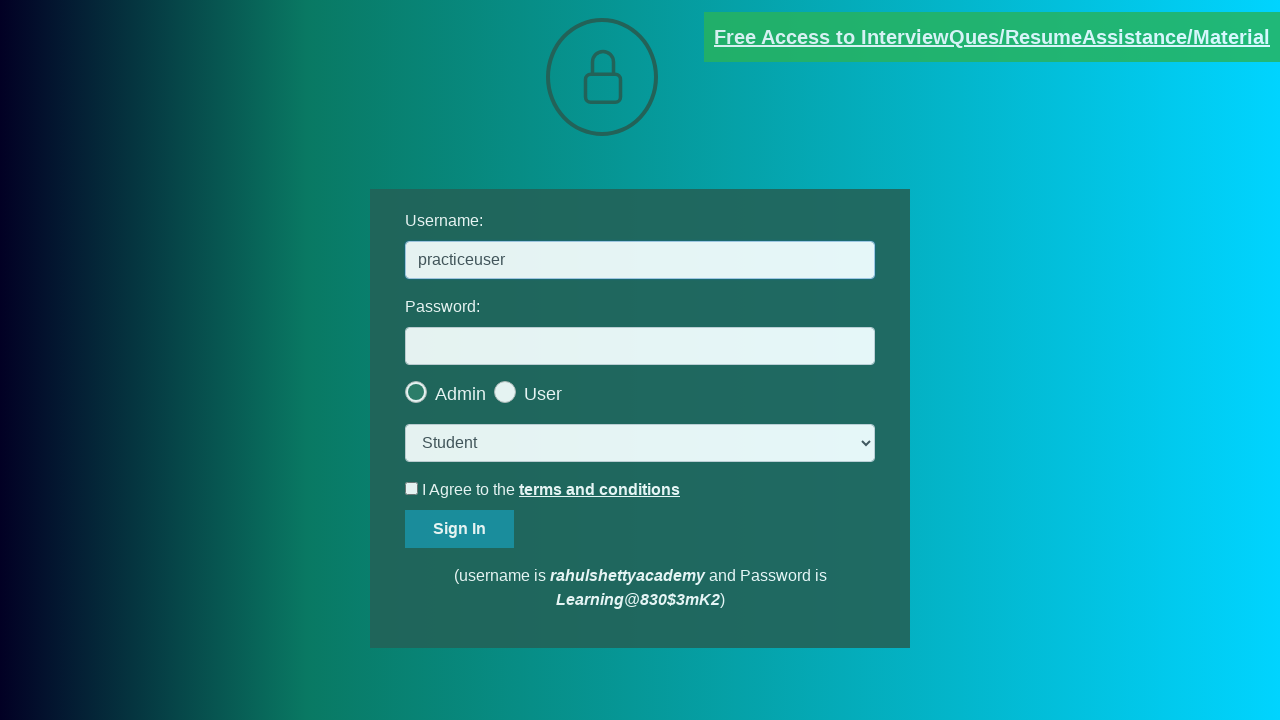

Selected 'consult' option from dropdown on select.form-control
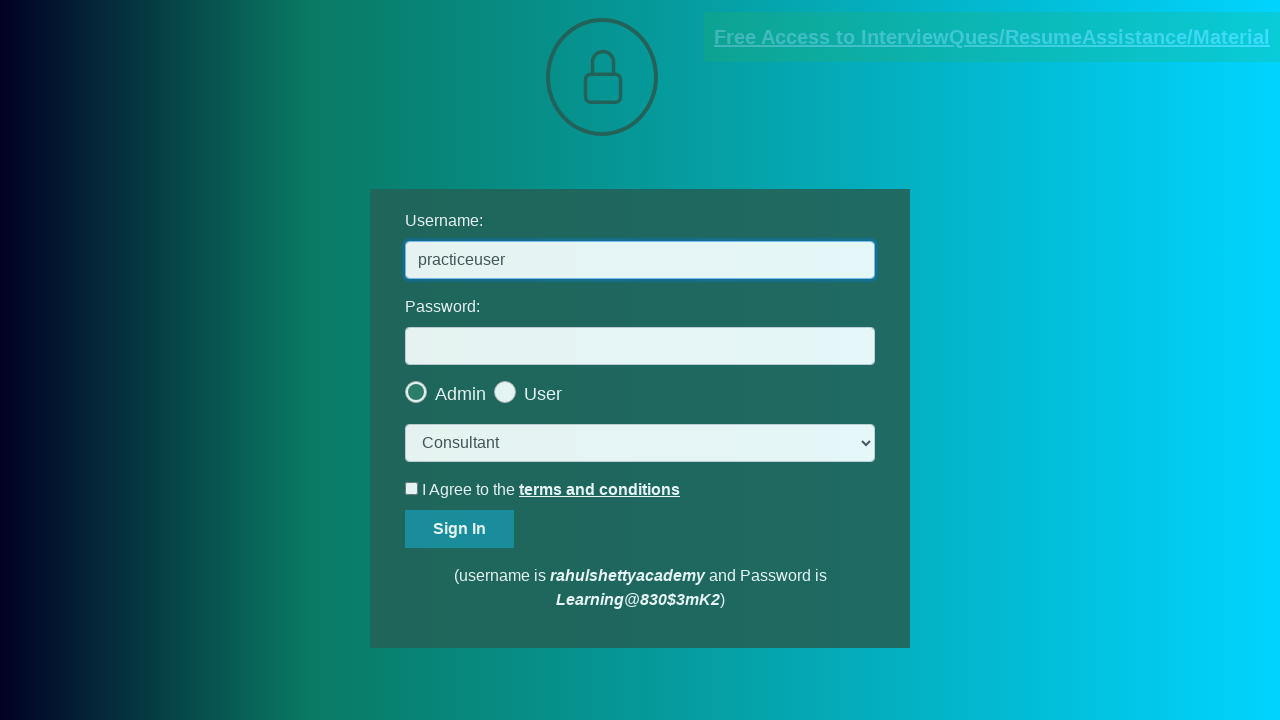

Clicked last radio button option at (528, 394) on .customradio >> nth=-1
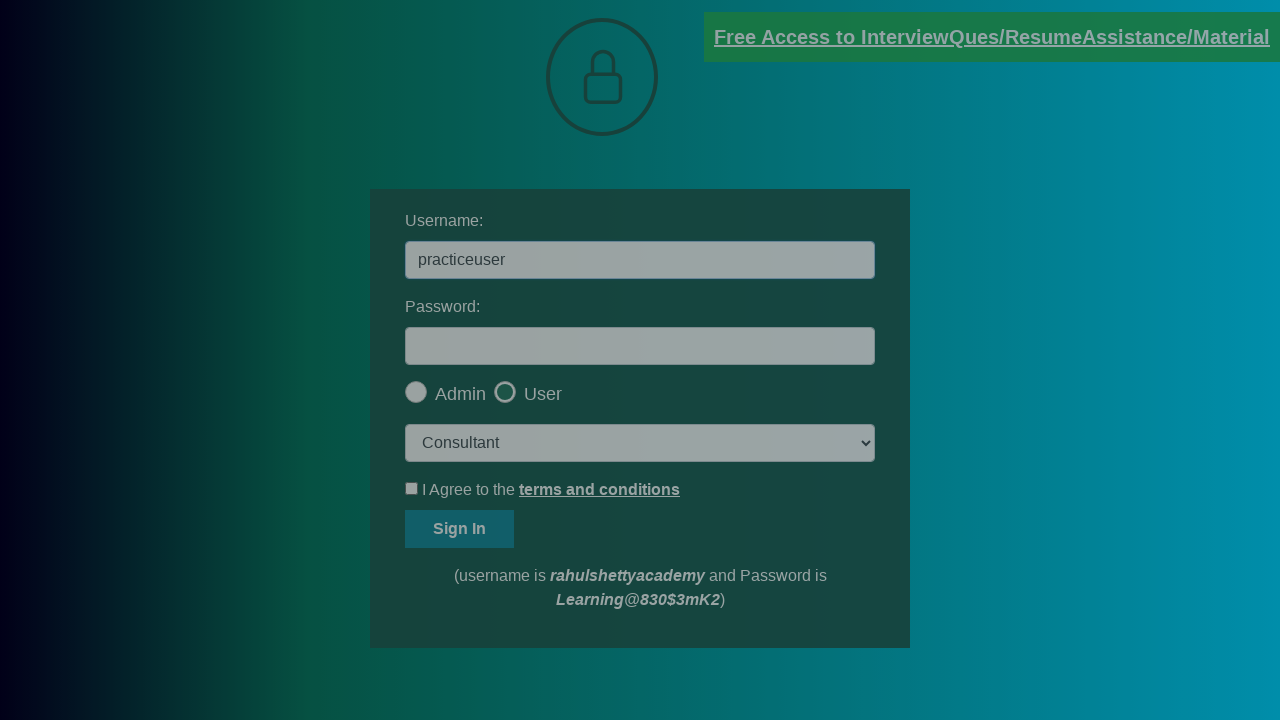

Clicked okay button on popup at (698, 144) on #okayBtn
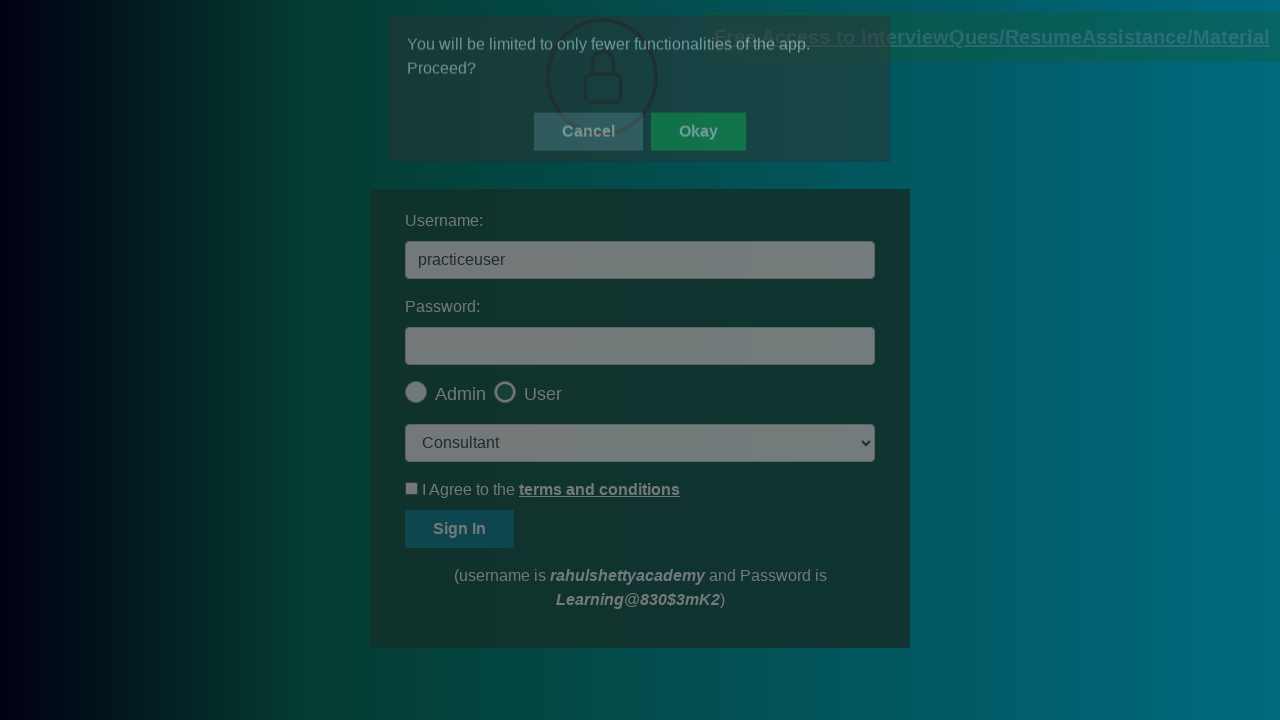

Checked the terms checkbox at (412, 488) on #terms
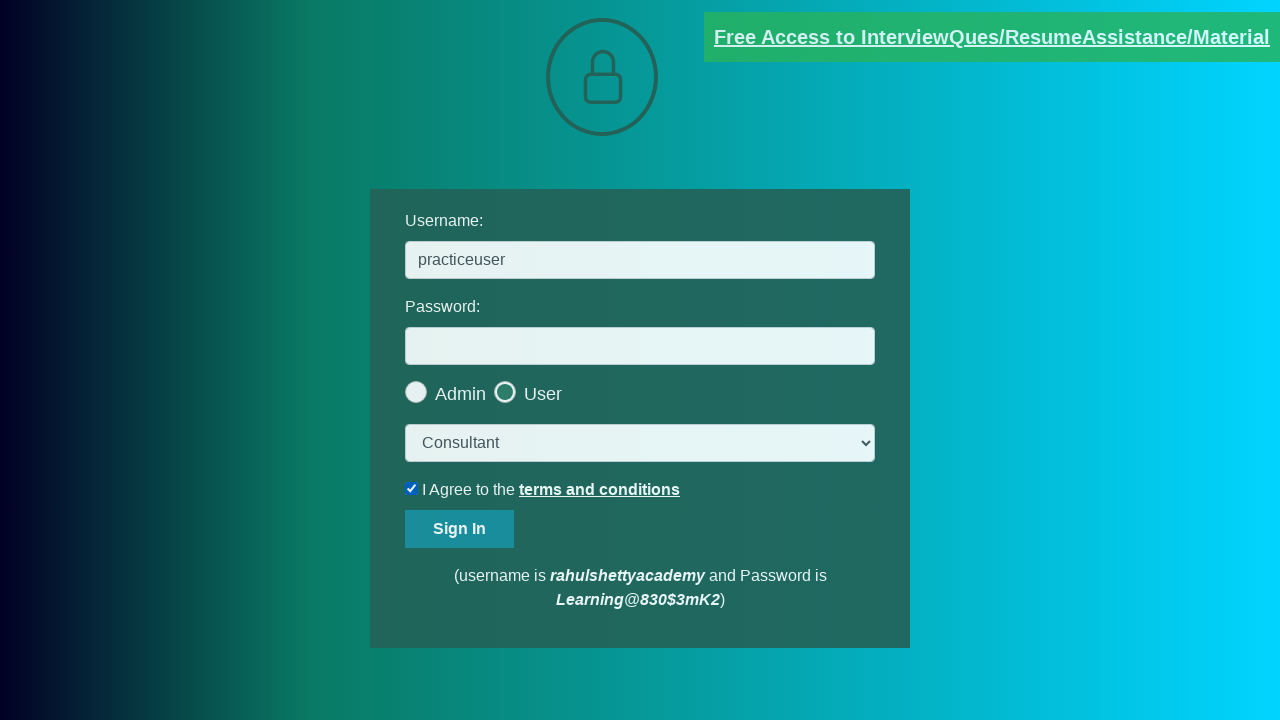

Unchecked the terms checkbox at (412, 488) on #terms
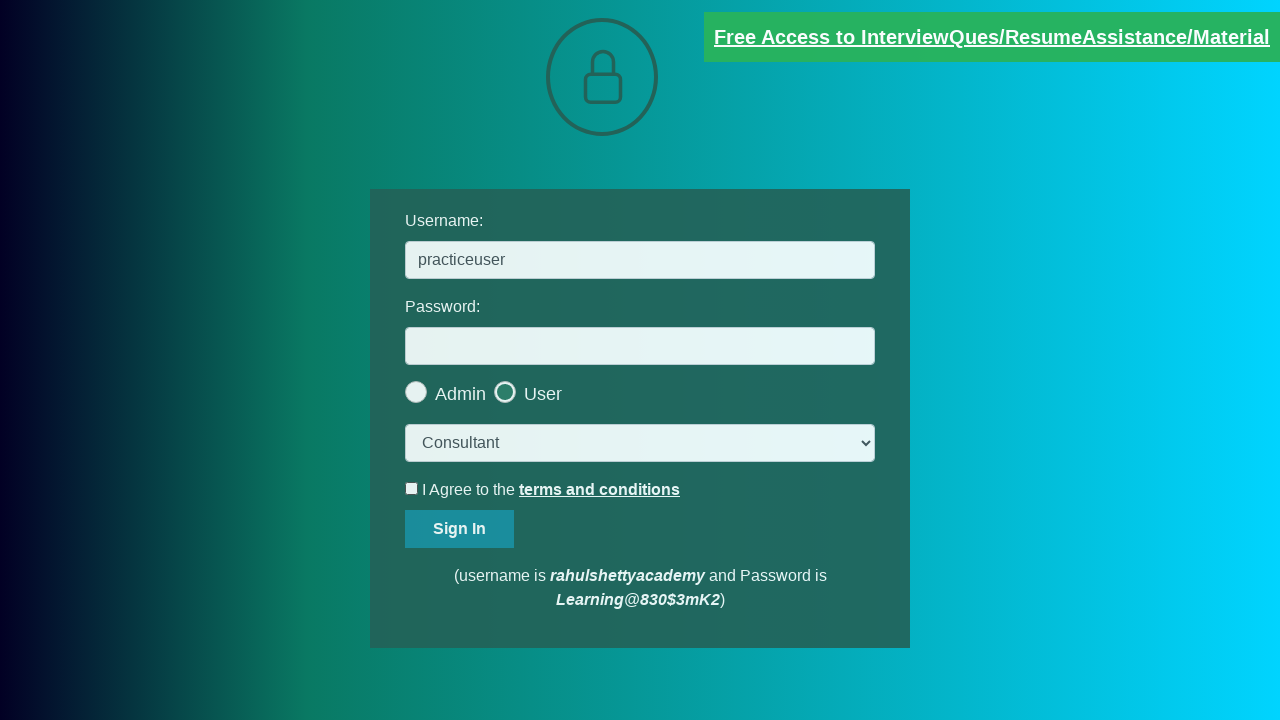

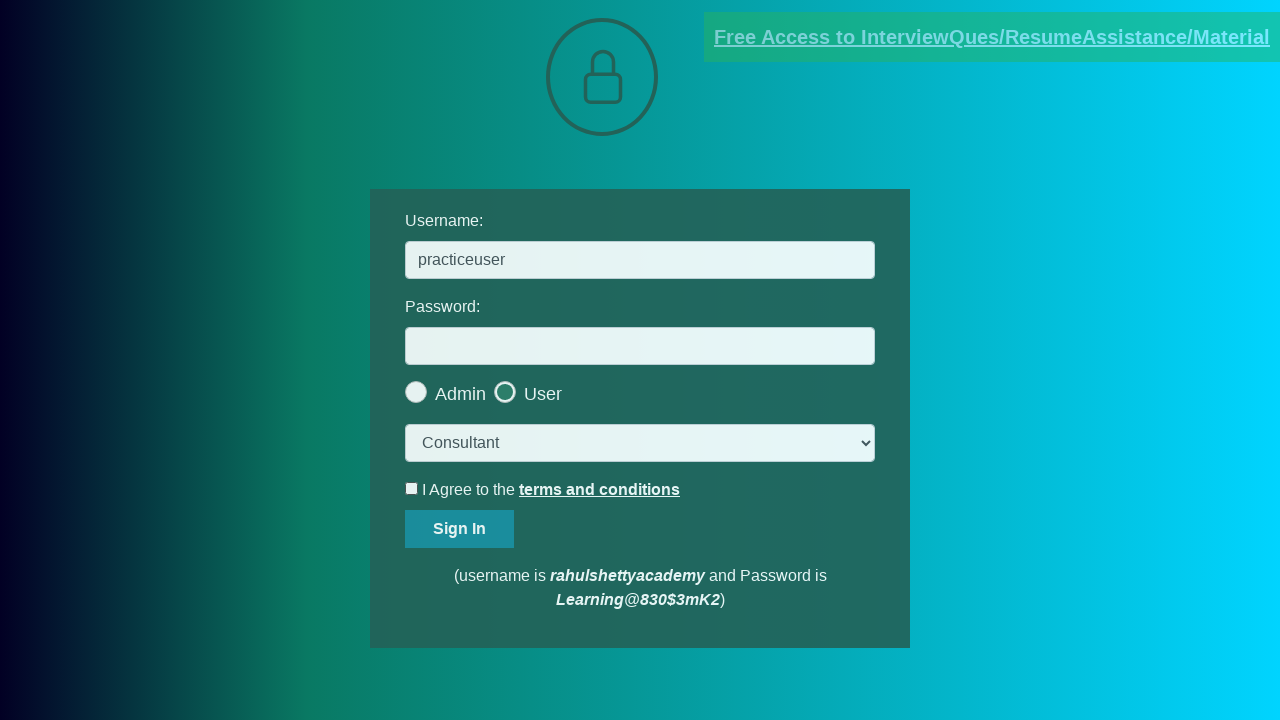